Tests a password generator website by entering a master password and site URL, generating a password, and verifying the generation is consistent by repeating the process and comparing results.

Starting URL: http://angel.net/~nic/passwd.current.html

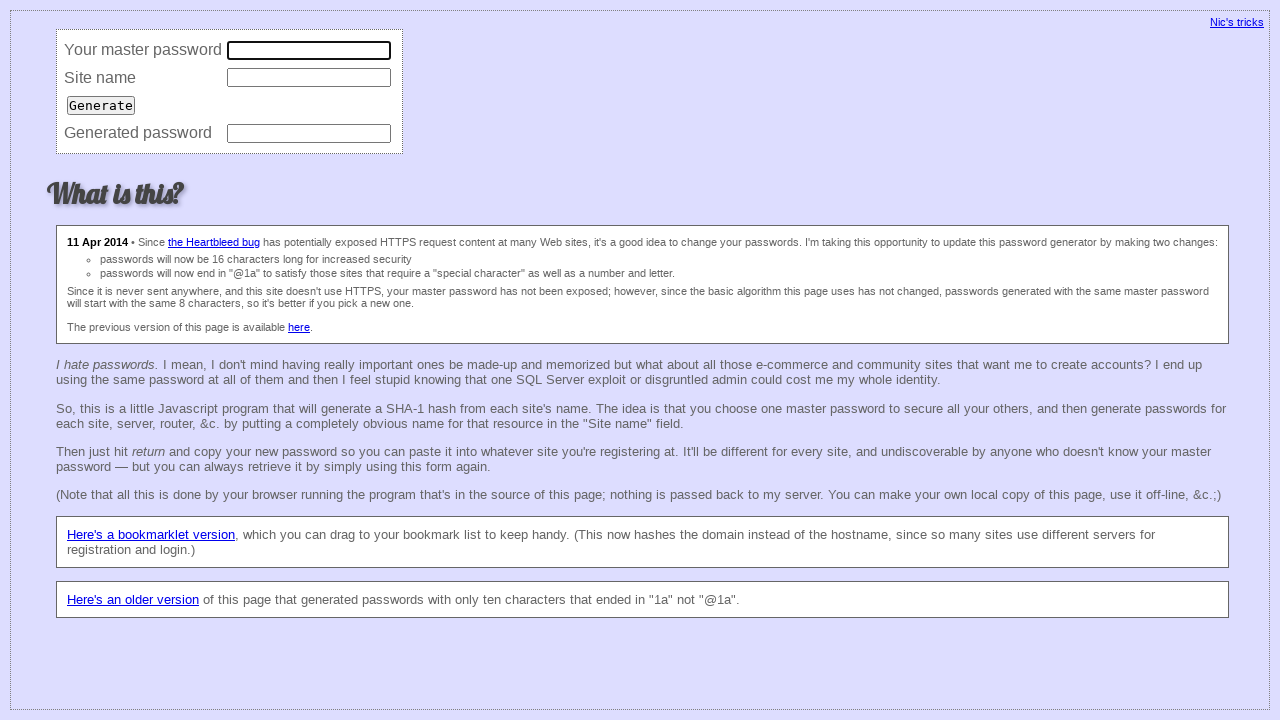

Filled master password field with test password (iteration 1) on input[name='master']
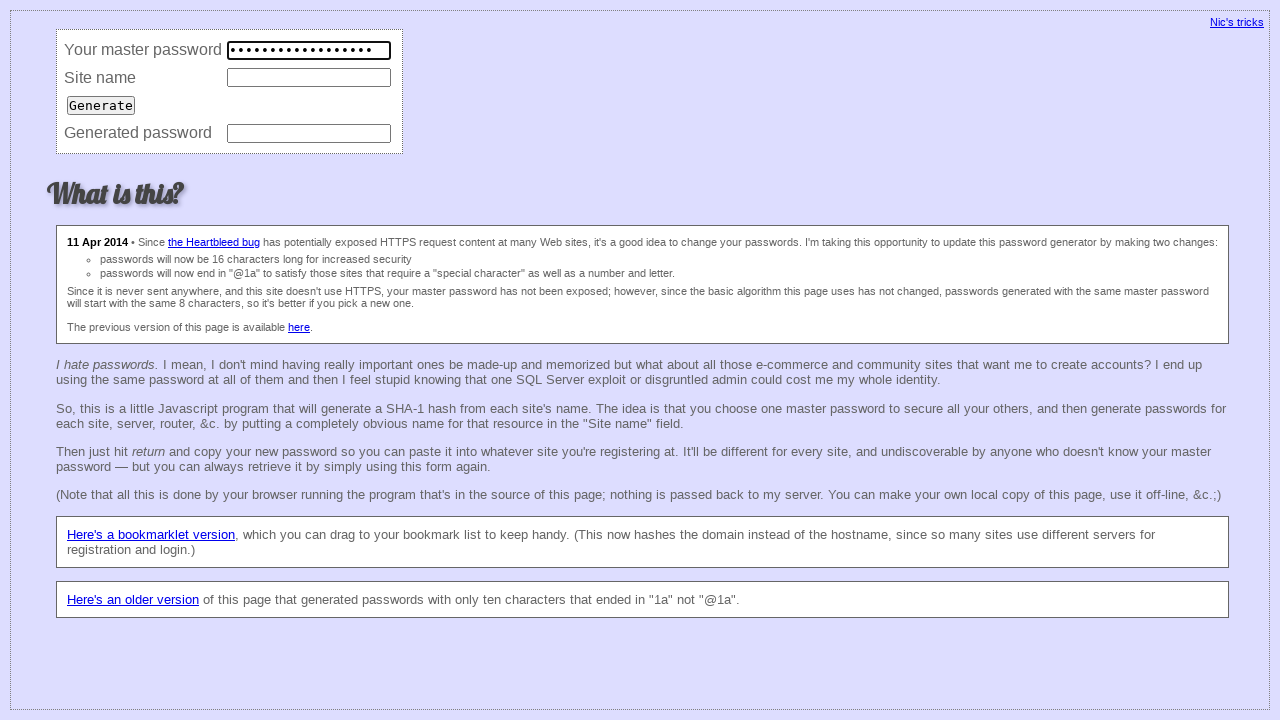

Filled site URL field with 'https://bitbucket.org/' (iteration 1) on input[name='site']
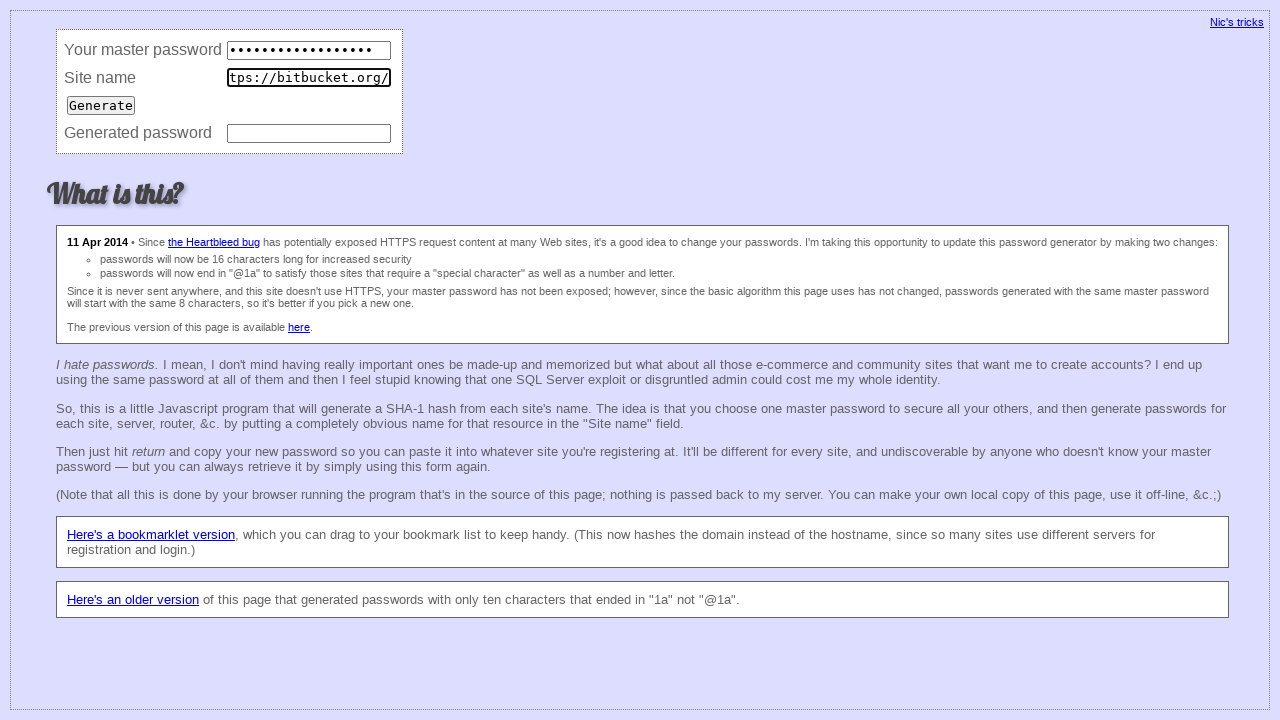

Clicked Generate button to create password (iteration 1) at (101, 105) on input[value='Generate']
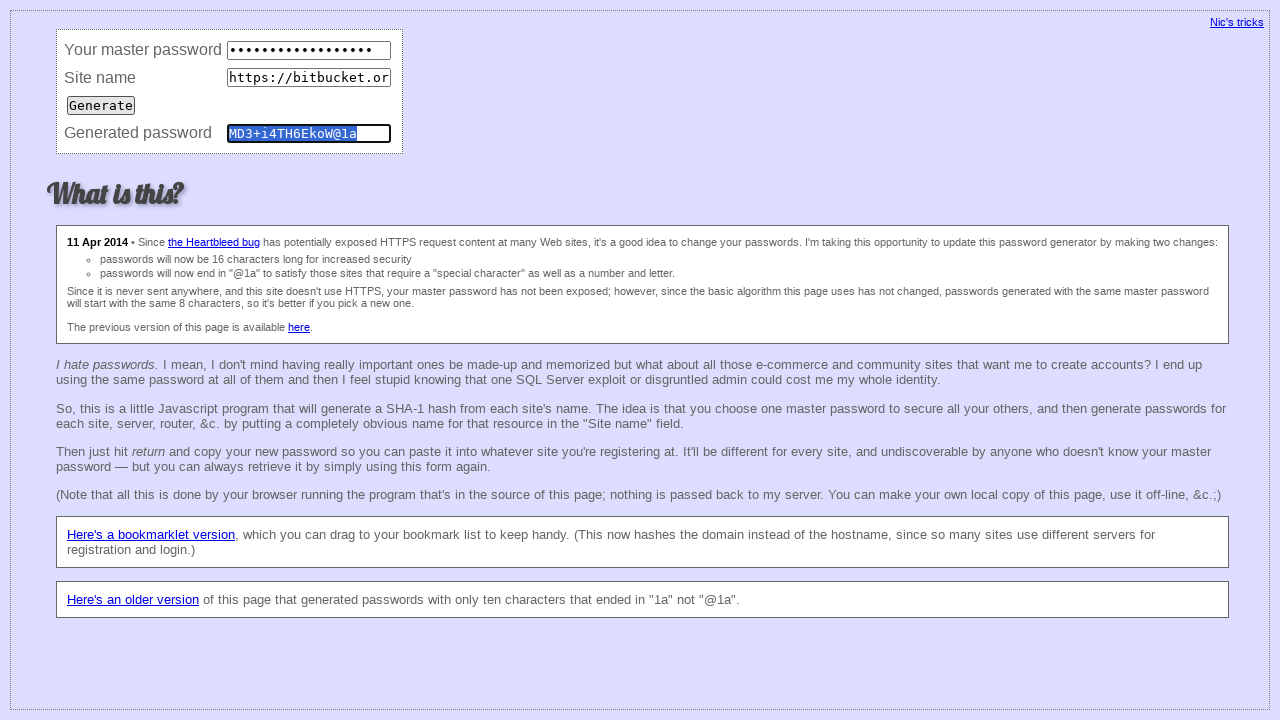

Waited 100ms for password generation to complete
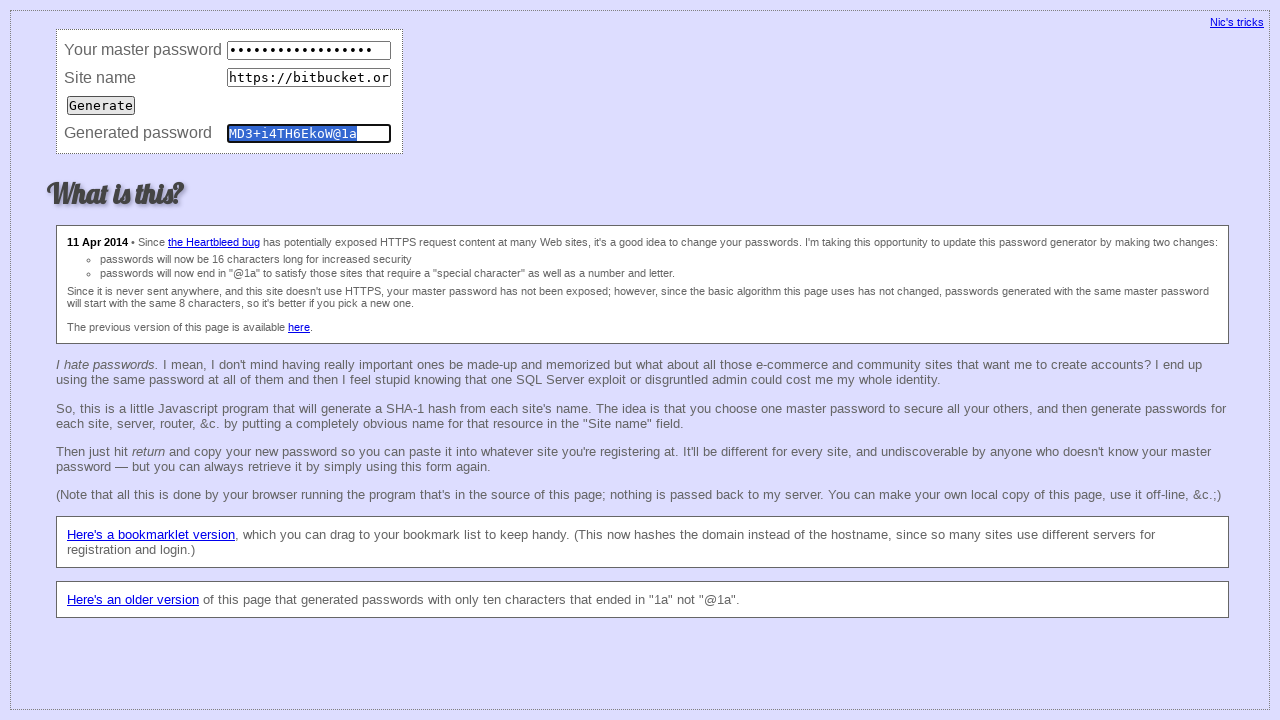

Retrieved generated password (iteration 1): MD3+i4TH6EkoW@1a
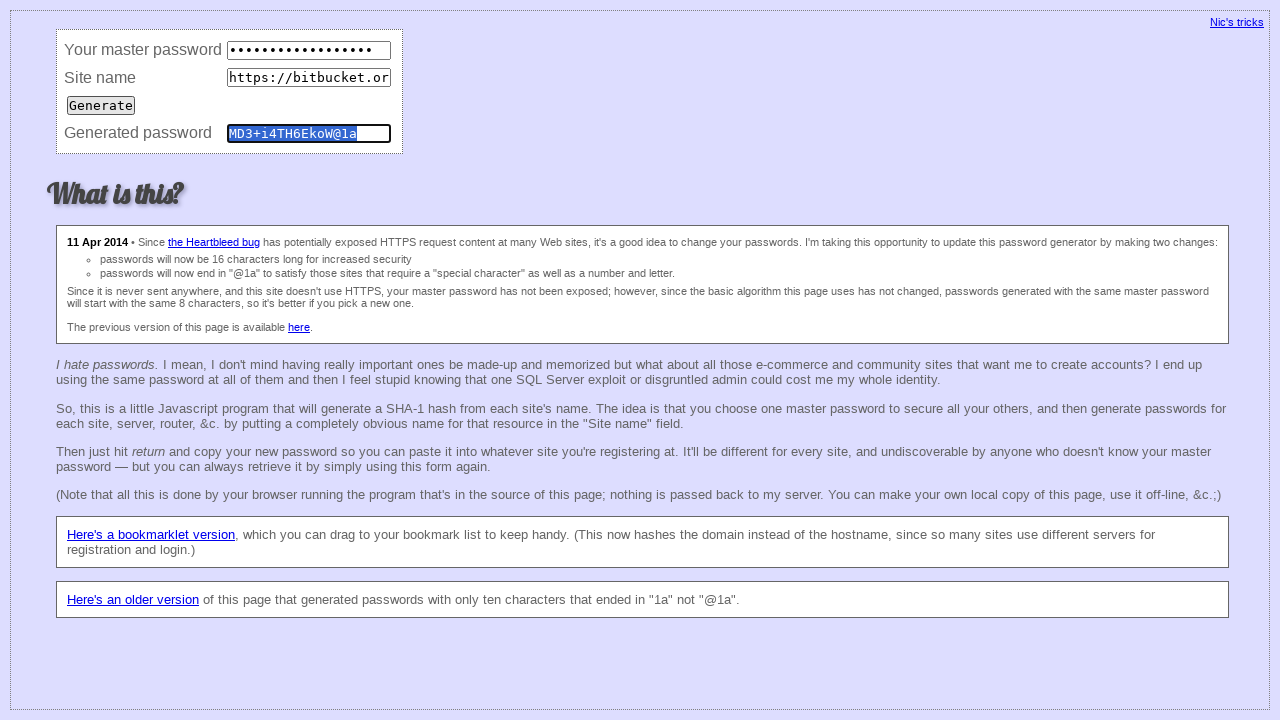

Cleared master password field for next iteration on input[name='master']
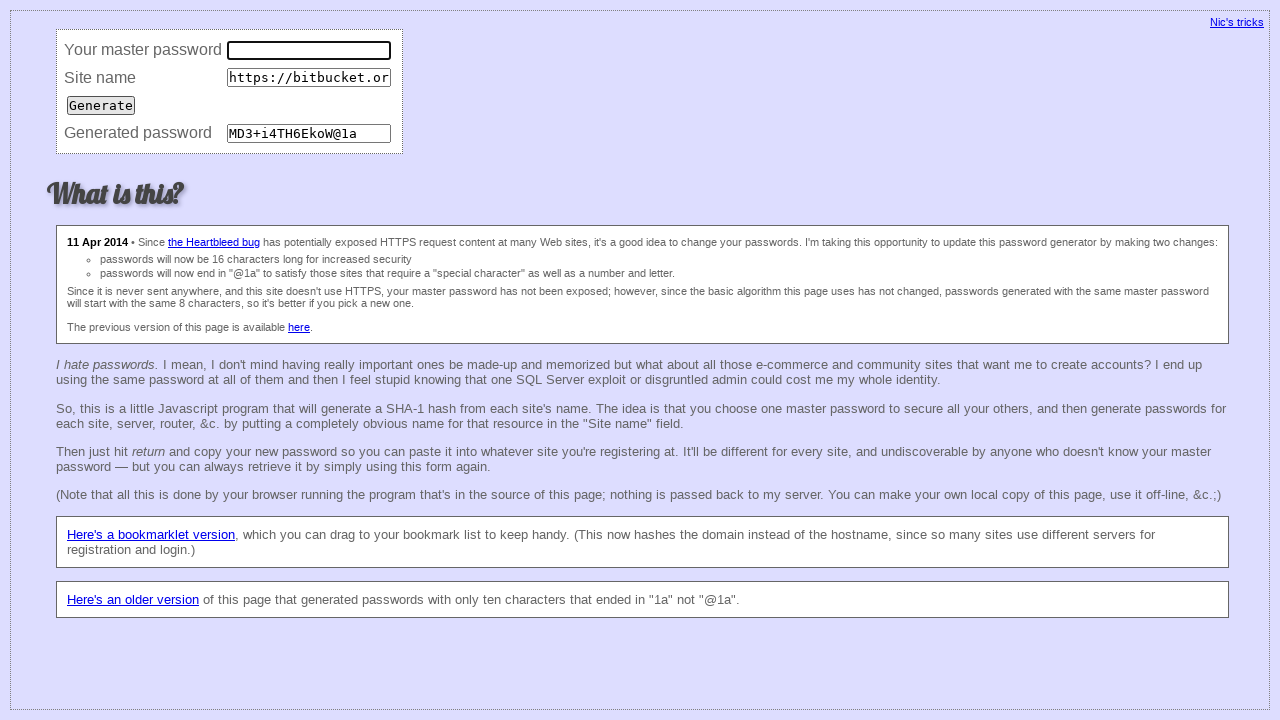

Cleared site URL field for next iteration on input[name='site']
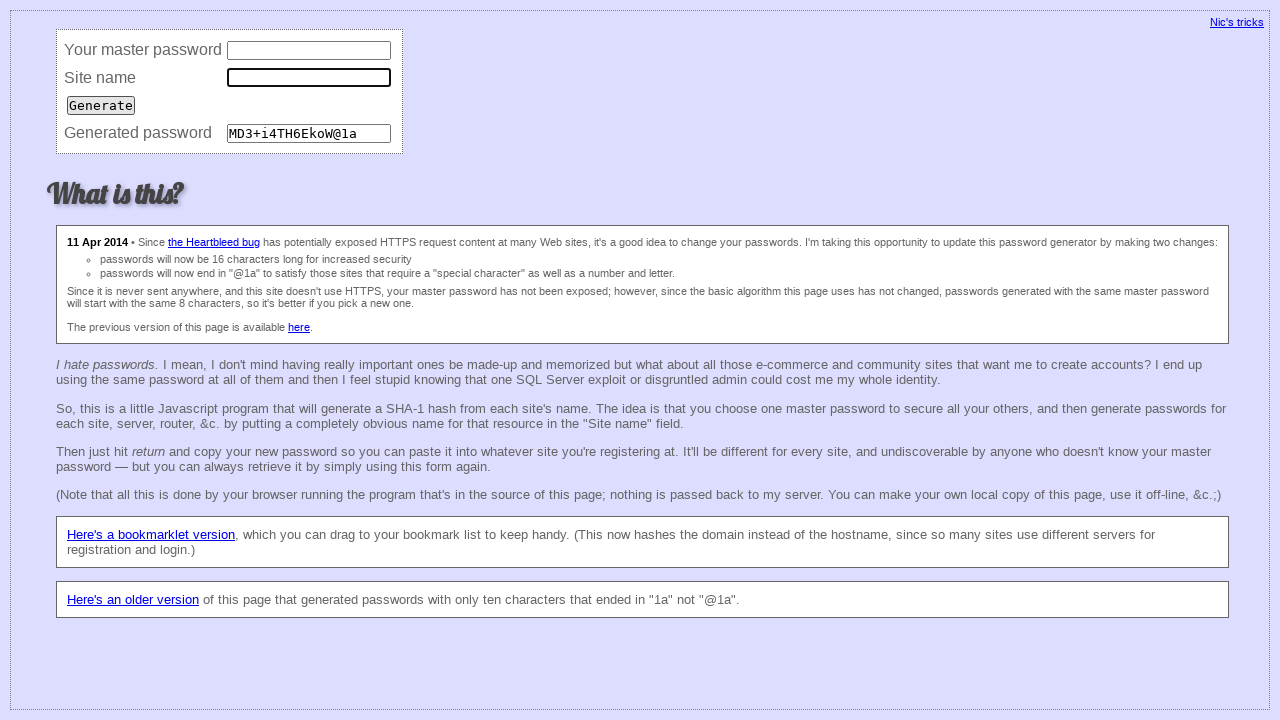

Cleared generated password field for next iteration on input[name='password']
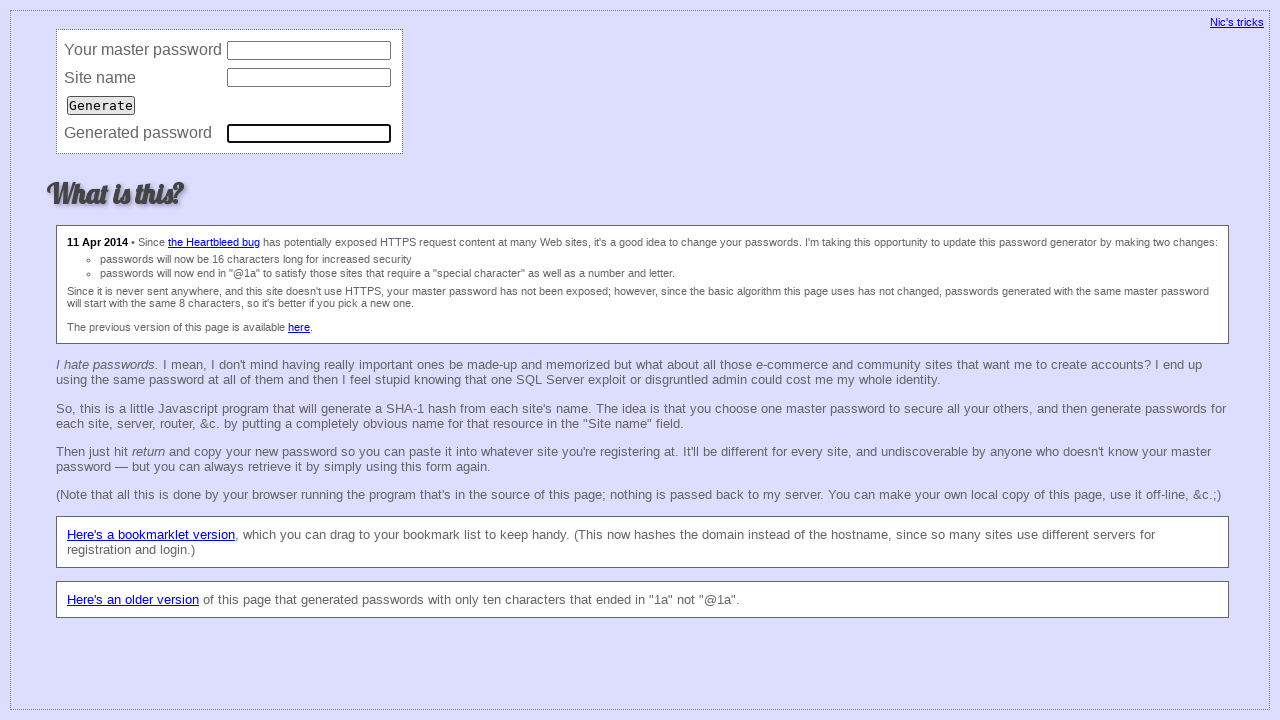

Filled master password field with test password (iteration 2) on input[name='master']
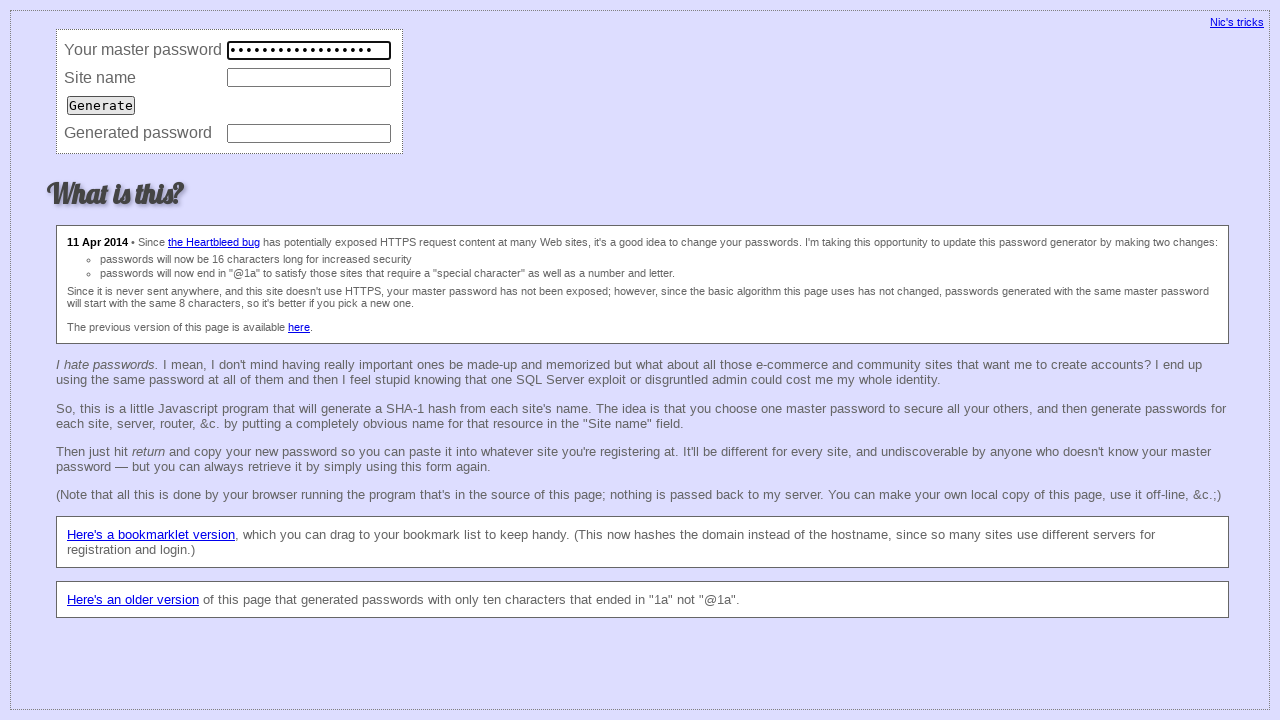

Filled site URL field with 'https://bitbucket.org/' (iteration 2) on input[name='site']
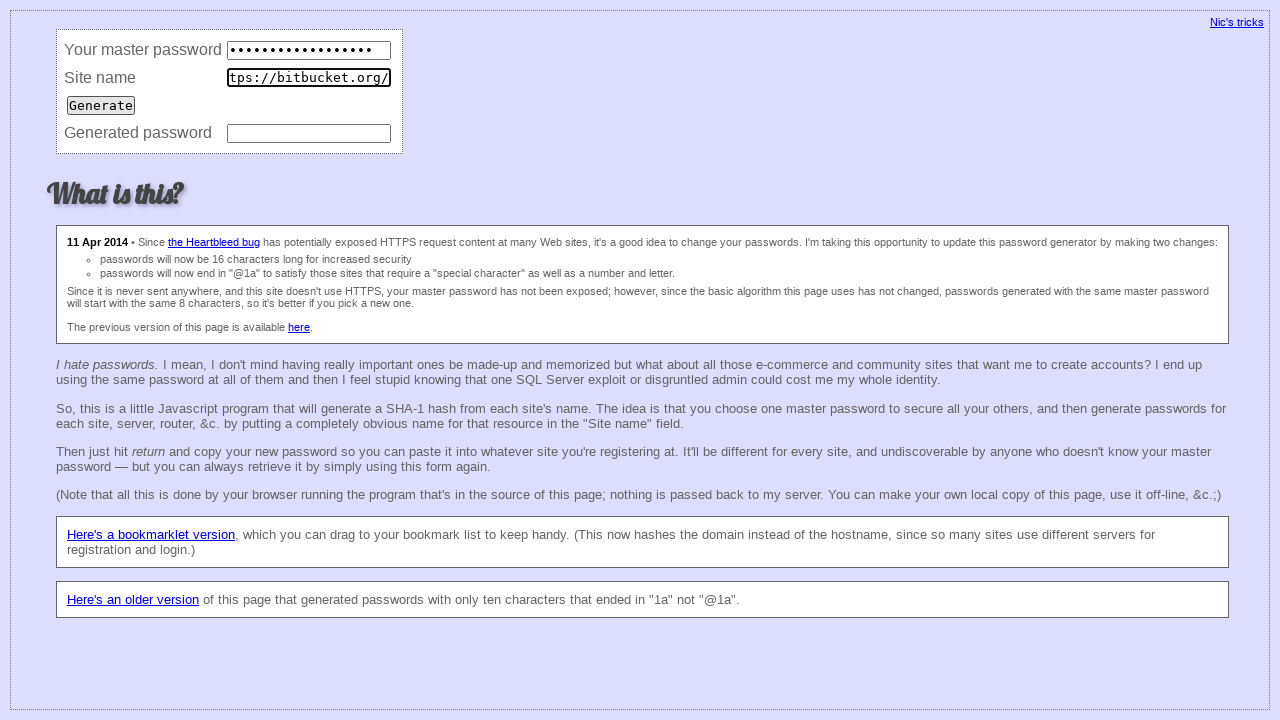

Clicked Generate button to create password (iteration 2) at (101, 105) on input[value='Generate']
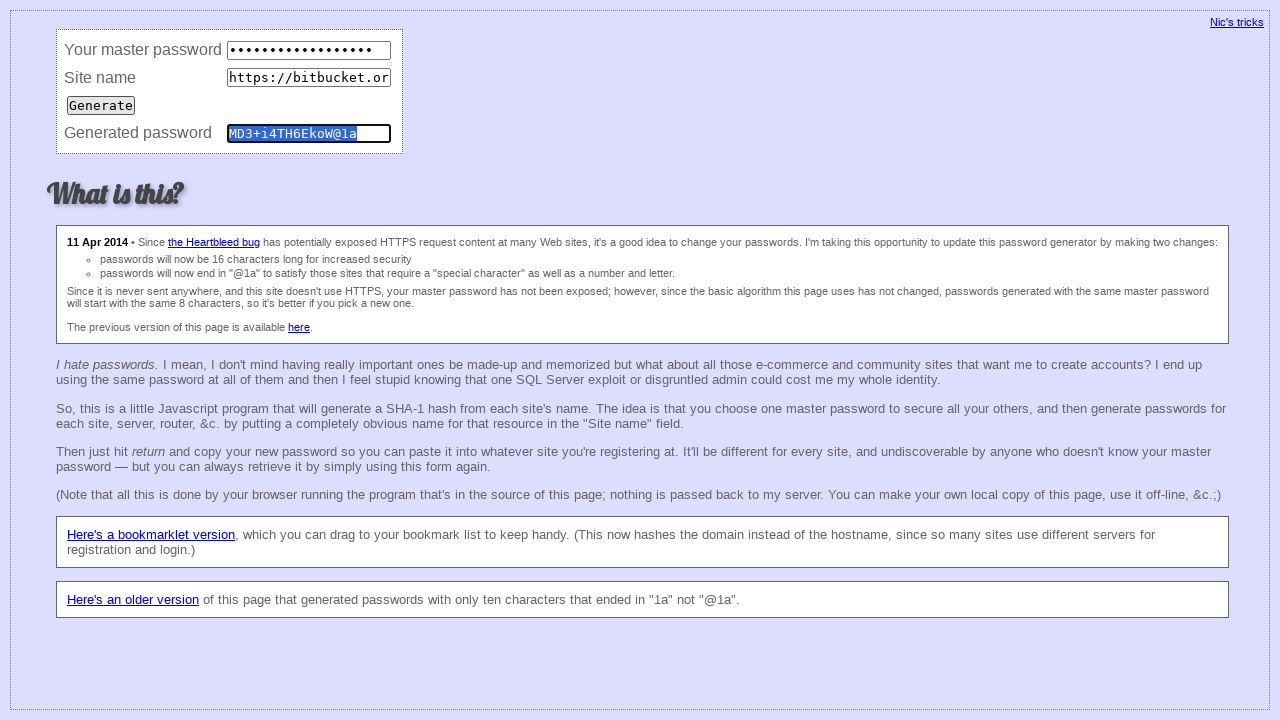

Waited 100ms for password generation to complete
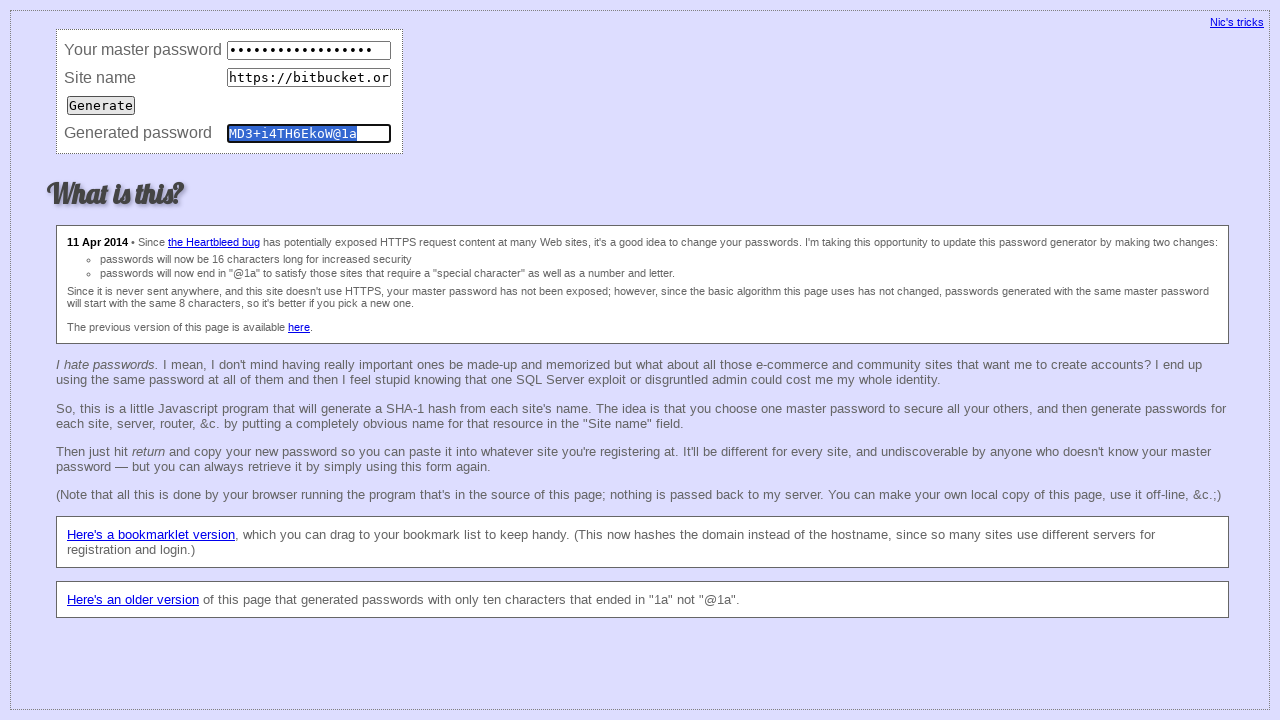

Retrieved generated password (iteration 2): MD3+i4TH6EkoW@1a
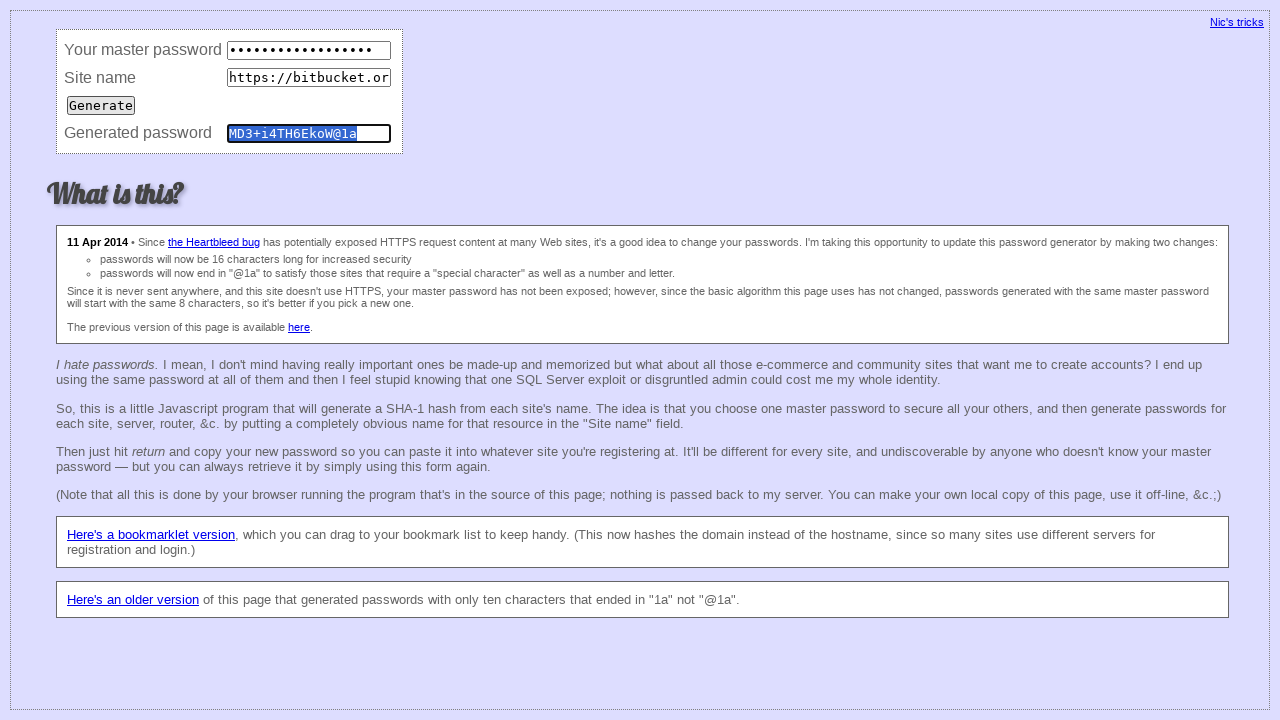

Cleared master password field for next iteration on input[name='master']
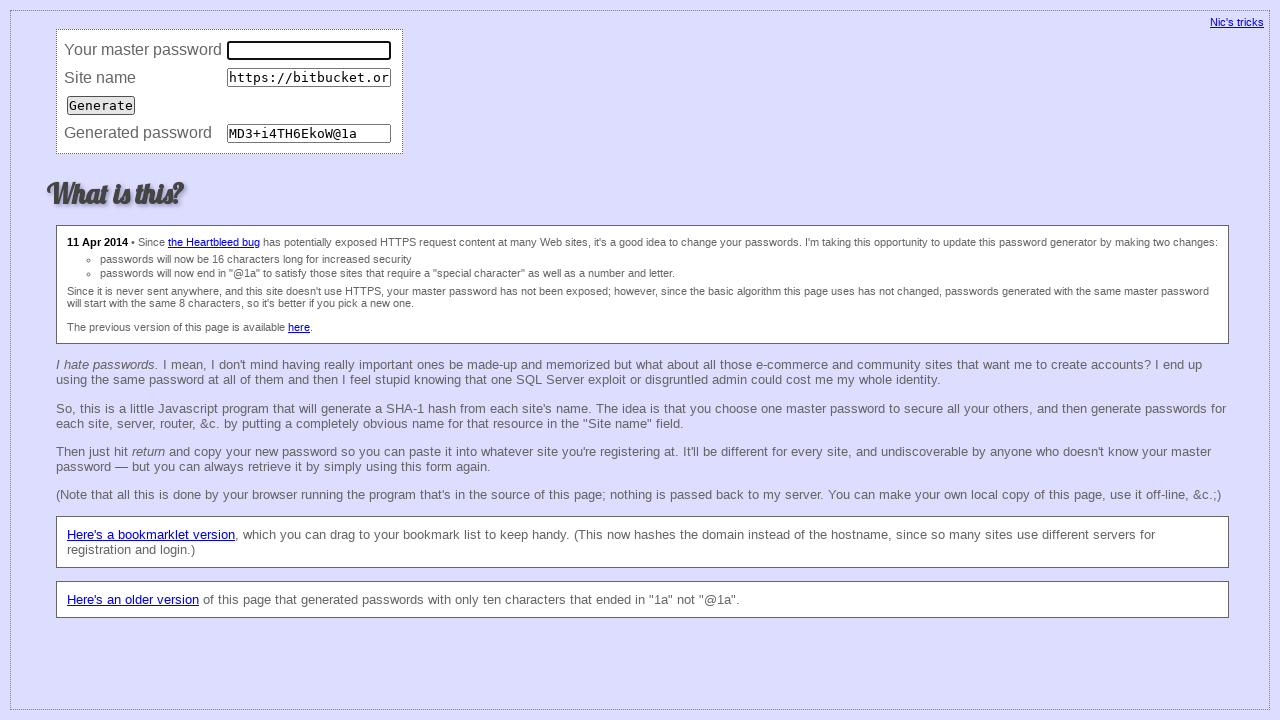

Cleared site URL field for next iteration on input[name='site']
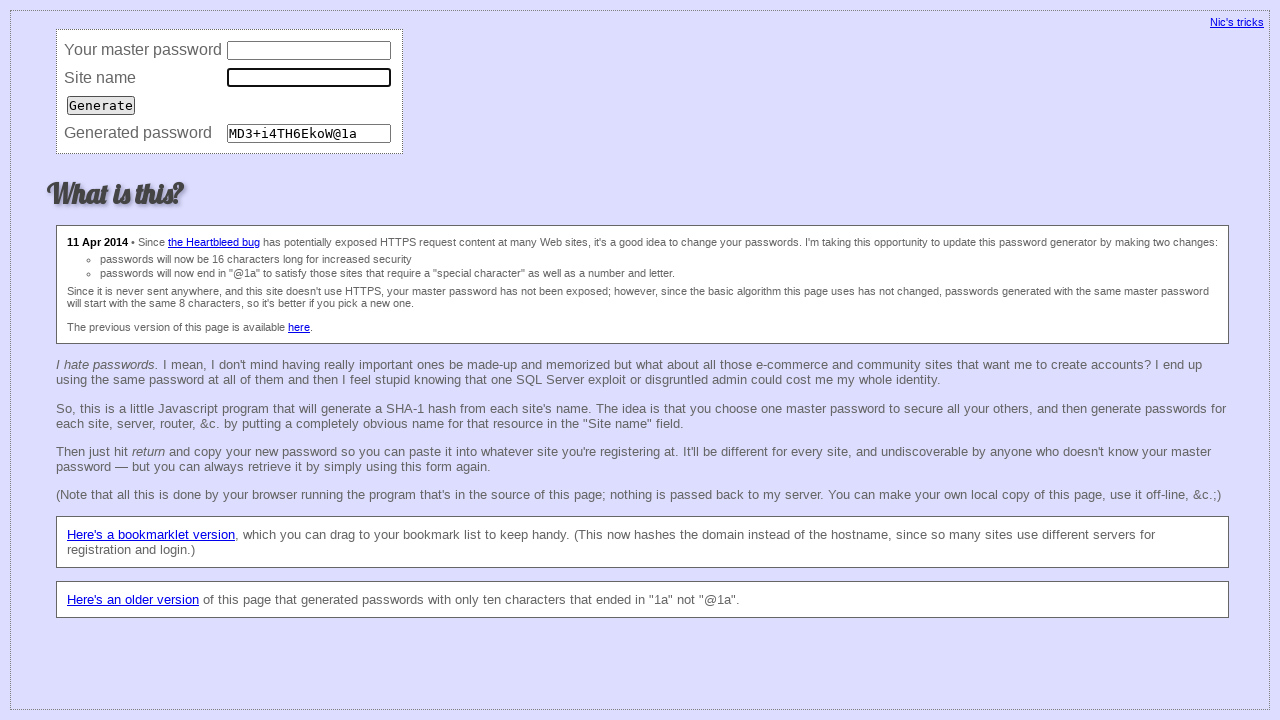

Cleared generated password field for next iteration on input[name='password']
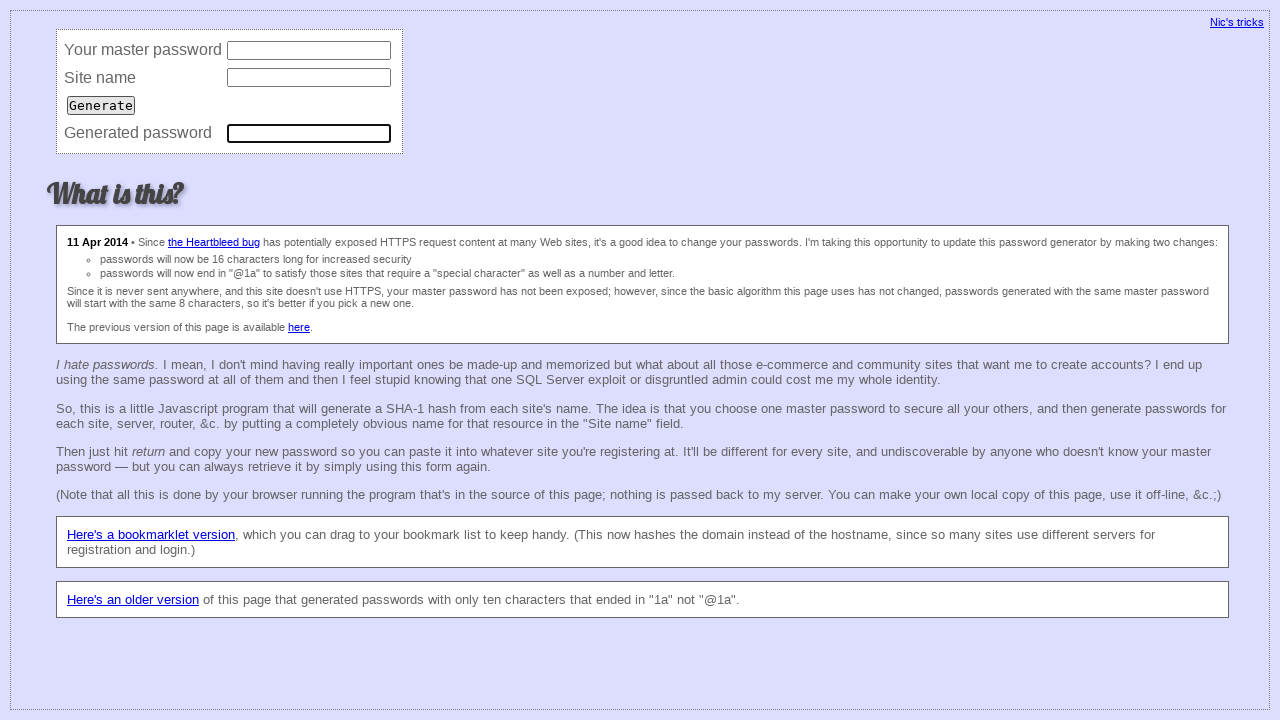

Filled master password field with test password (iteration 3) on input[name='master']
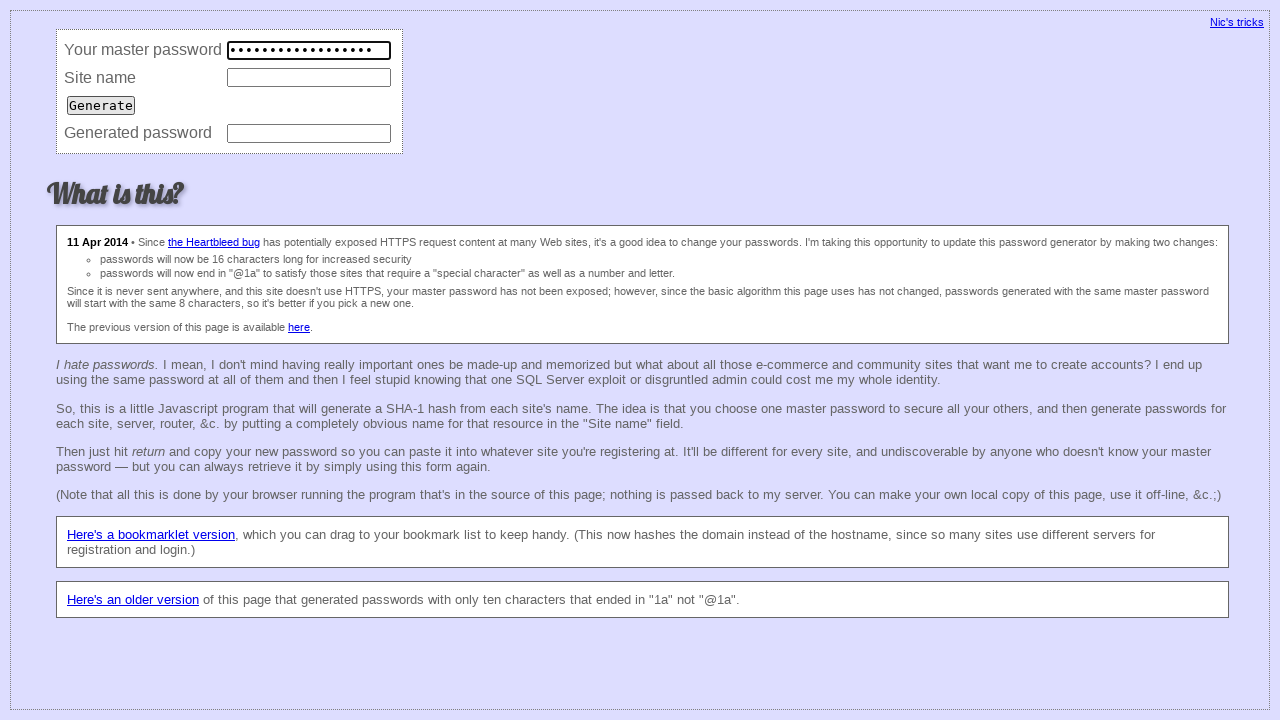

Filled site URL field with 'https://bitbucket.org/' (iteration 3) on input[name='site']
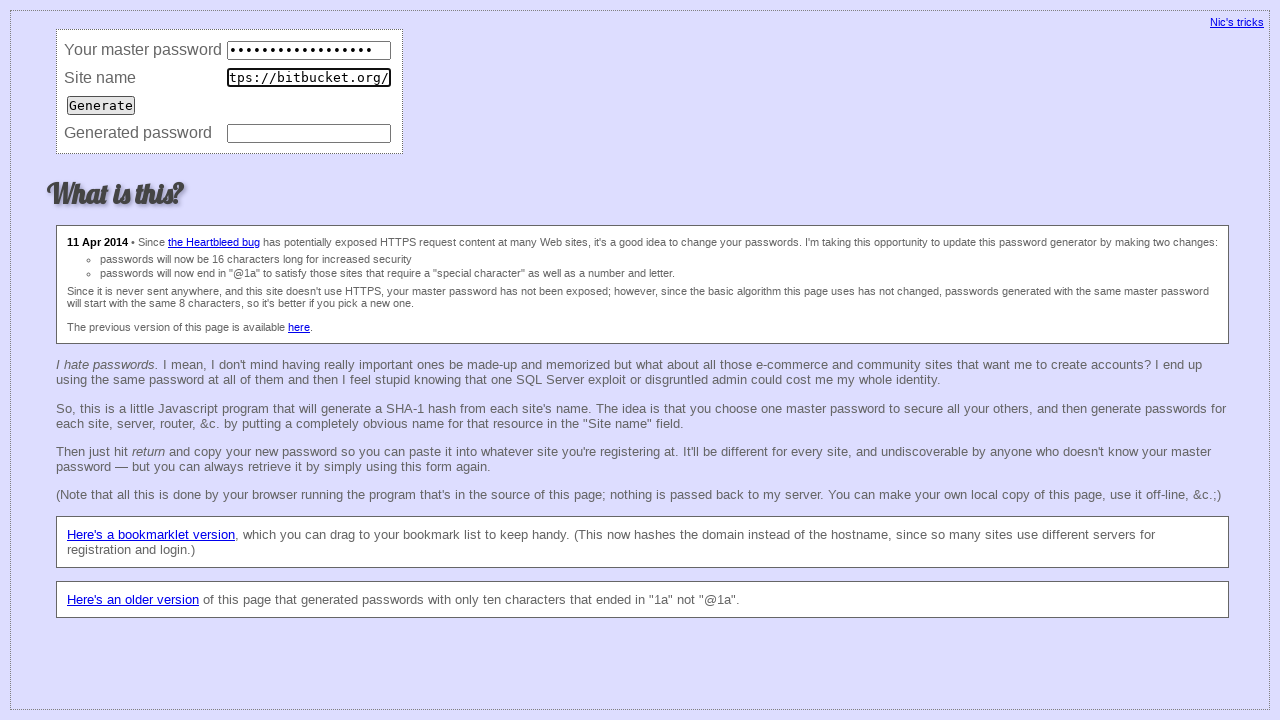

Clicked Generate button to create password (iteration 3) at (101, 105) on input[value='Generate']
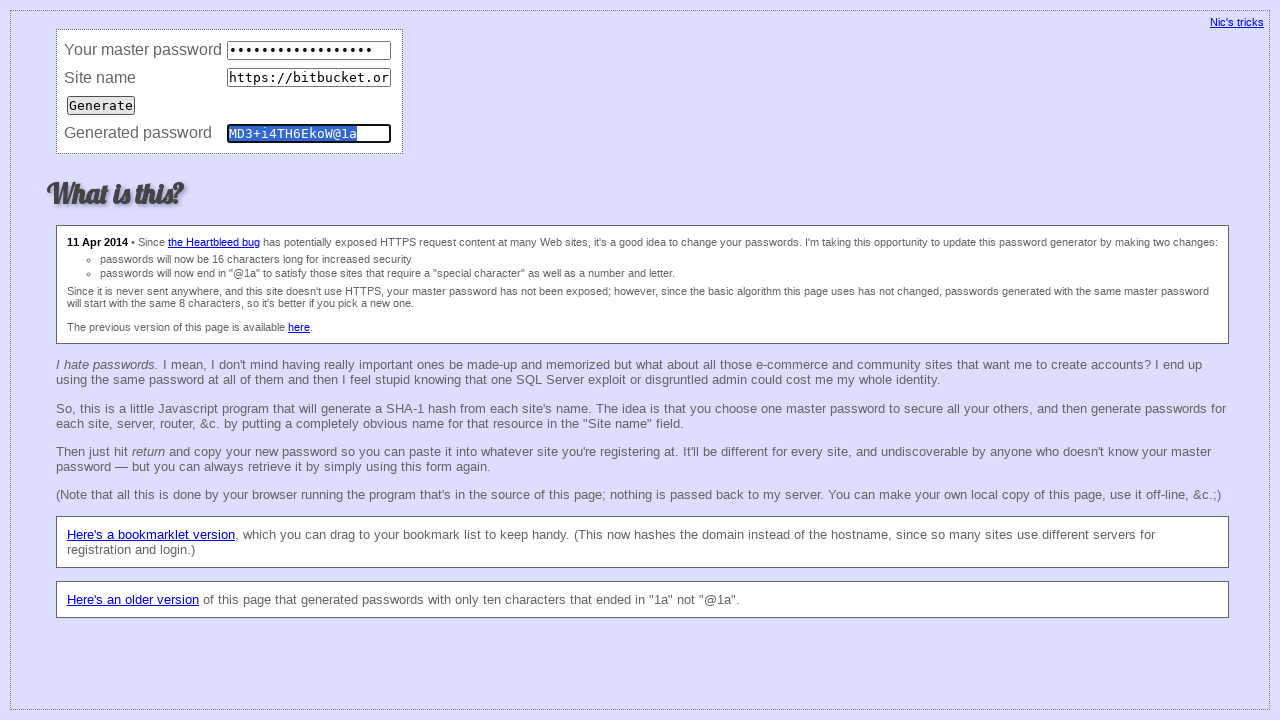

Waited 100ms for password generation to complete
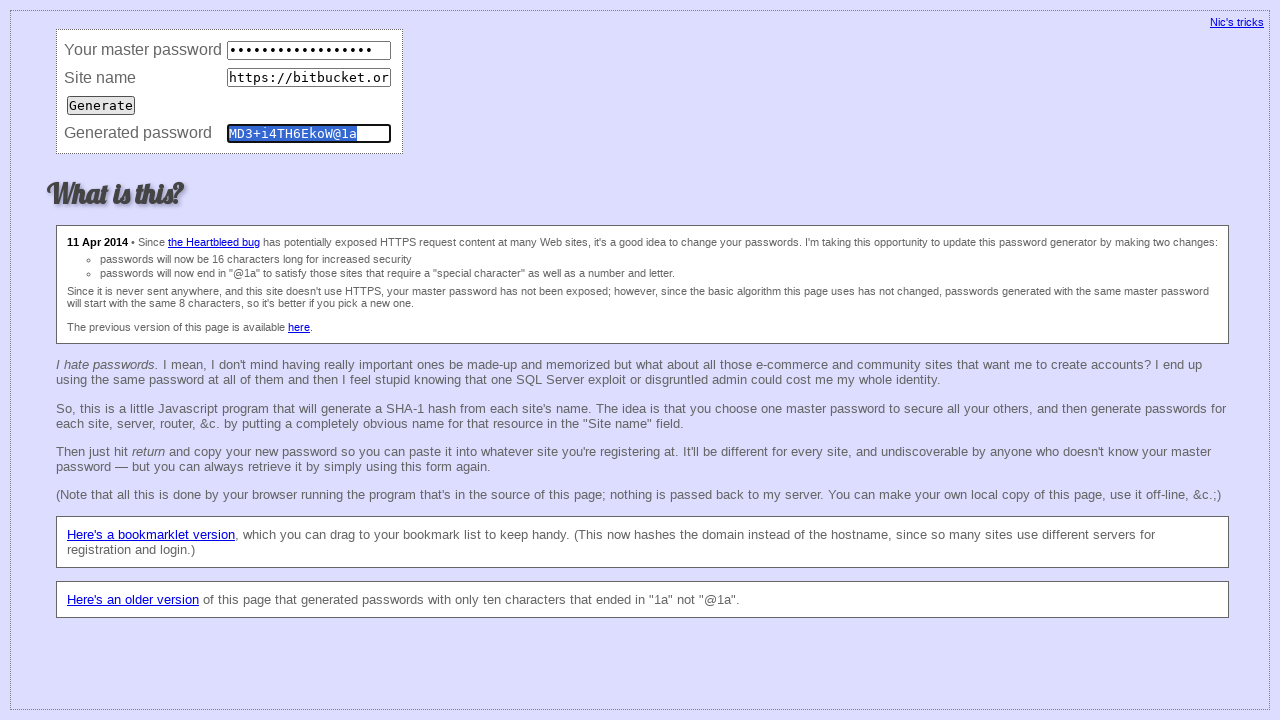

Retrieved generated password (iteration 3): MD3+i4TH6EkoW@1a
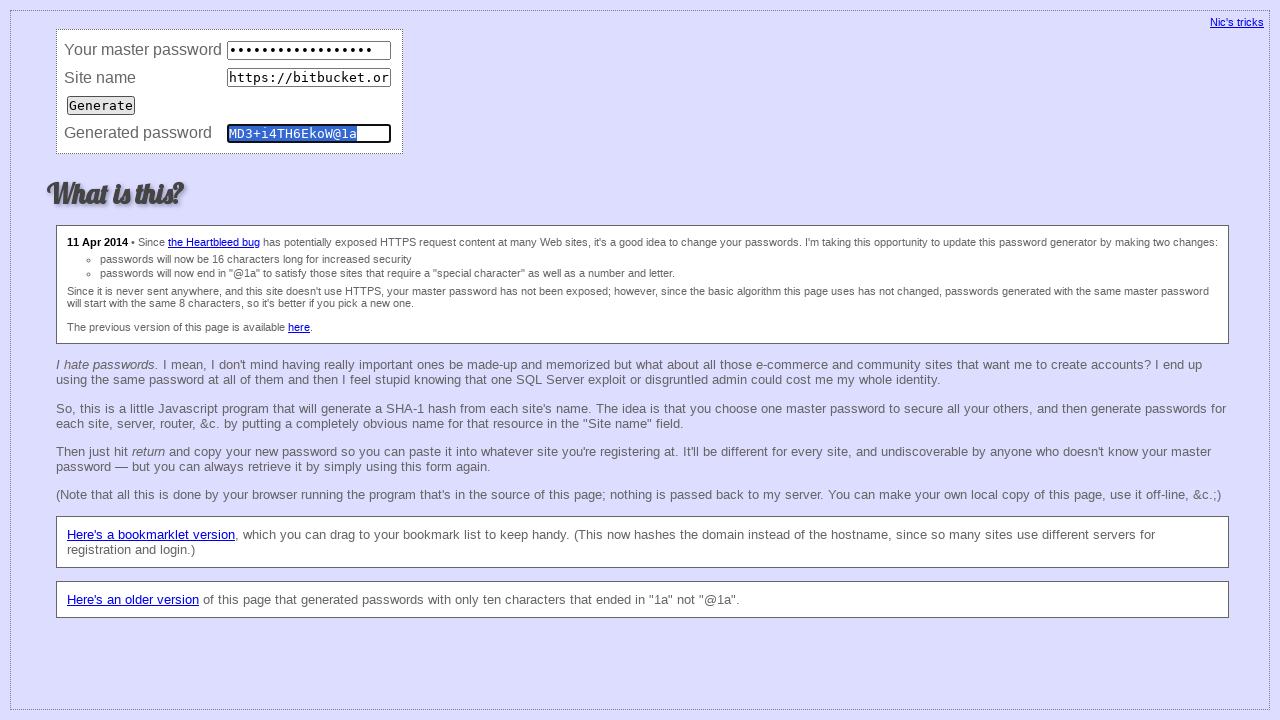

Cleared master password field for next iteration on input[name='master']
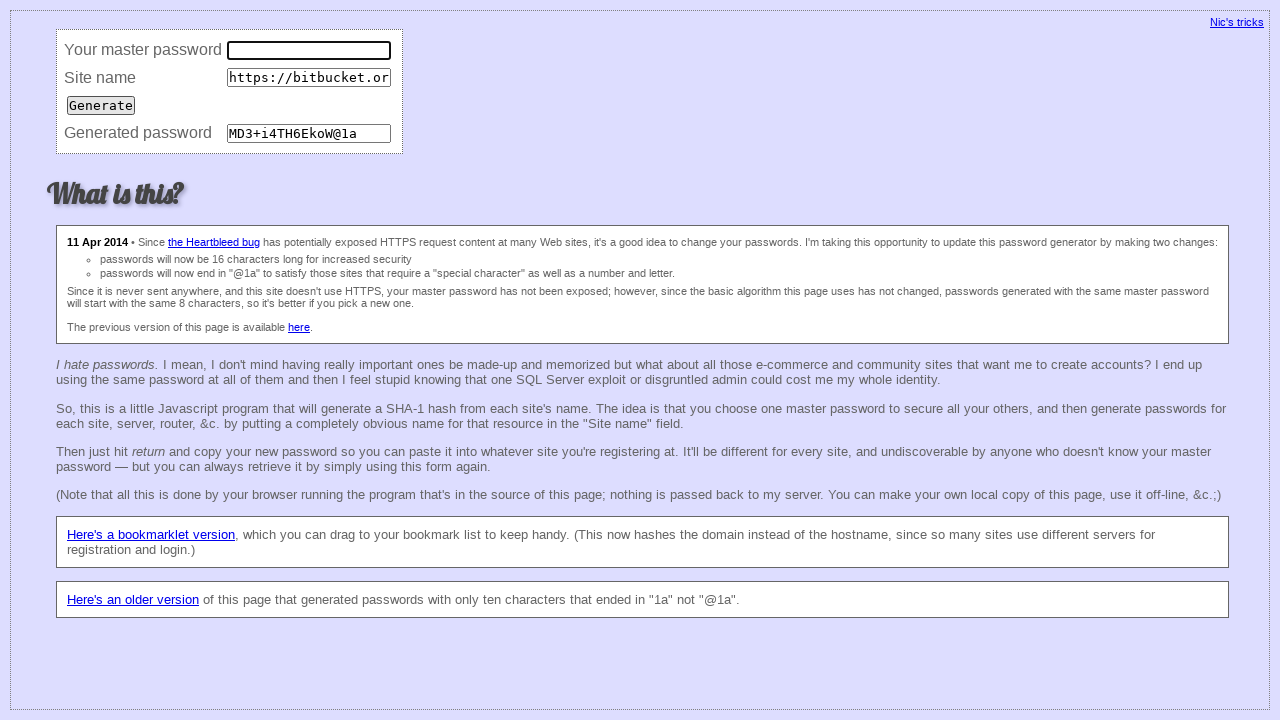

Cleared site URL field for next iteration on input[name='site']
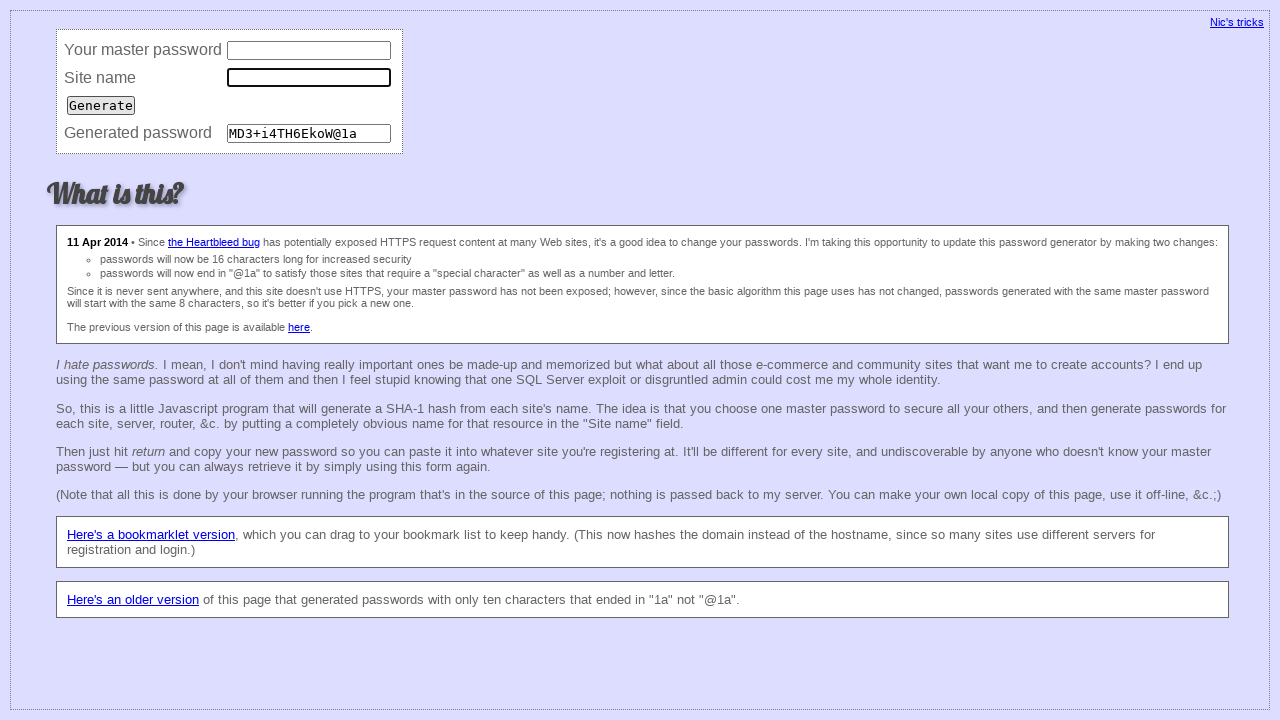

Cleared generated password field for next iteration on input[name='password']
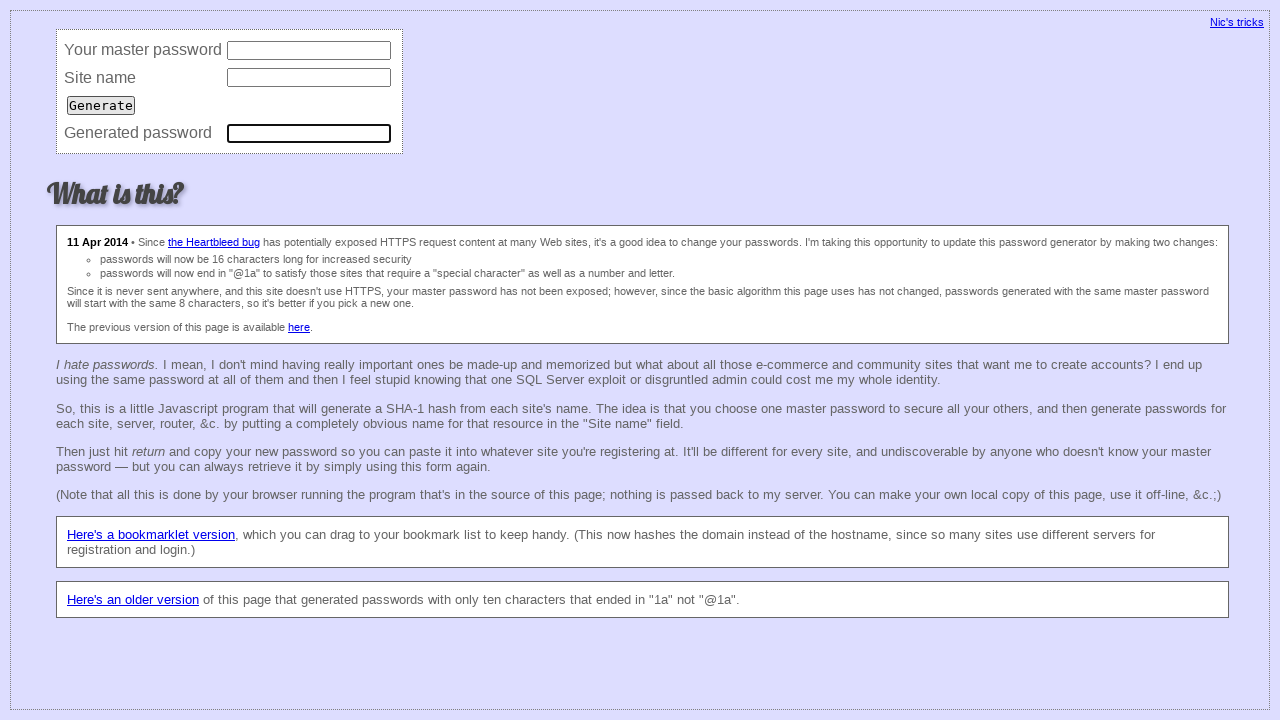

Verified that a password was generated and is not empty
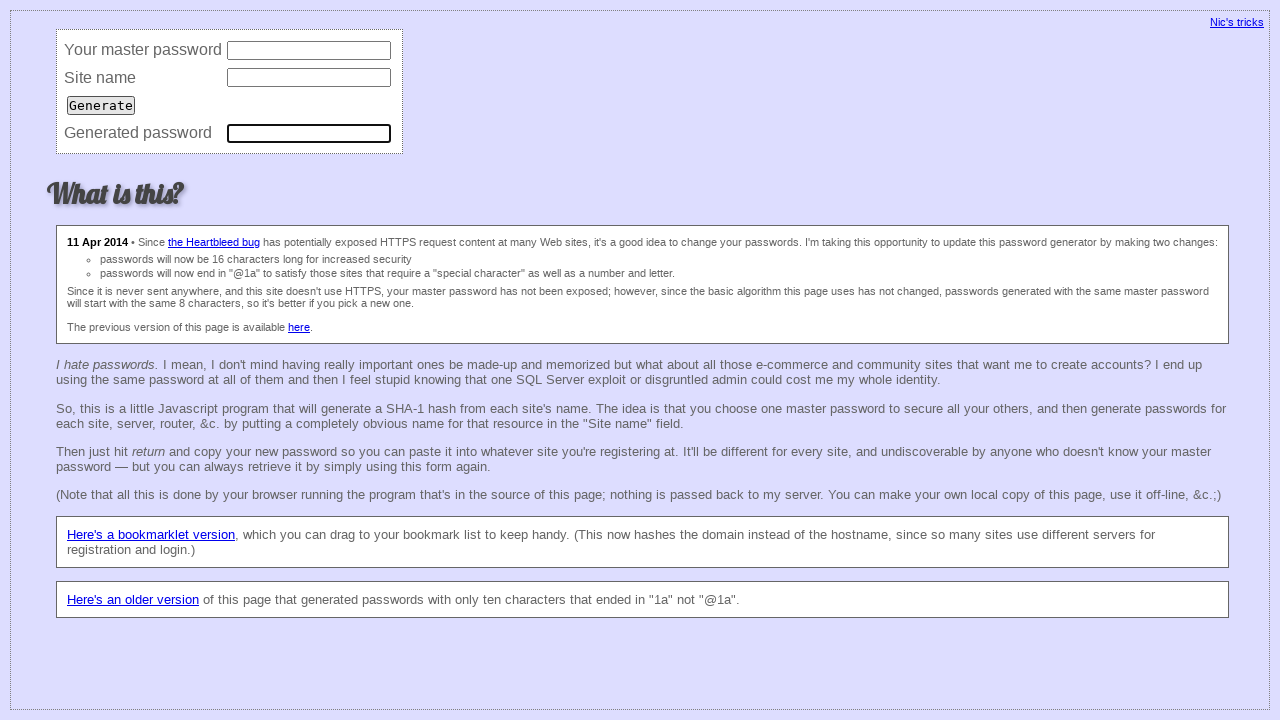

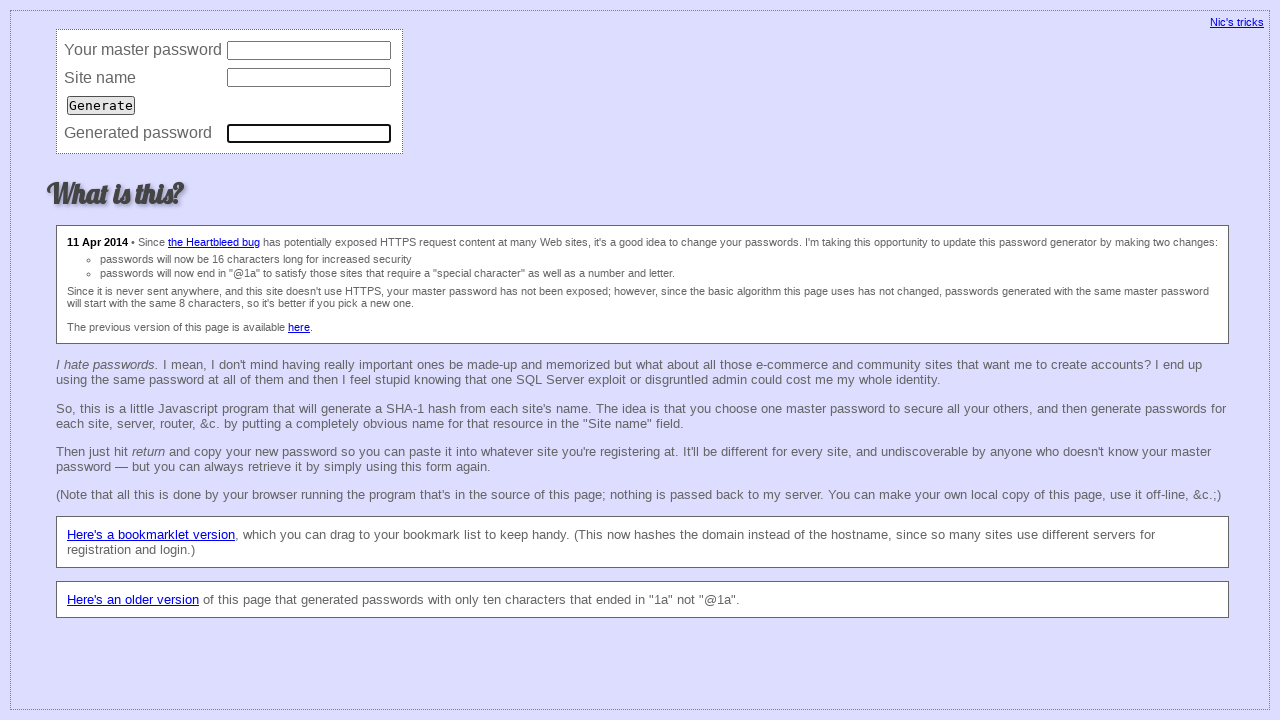